Tests the search functionality on Macy's website by entering a search term "Men's Shirts" in the search box and pressing Enter to submit the search.

Starting URL: https://www.macys.com/

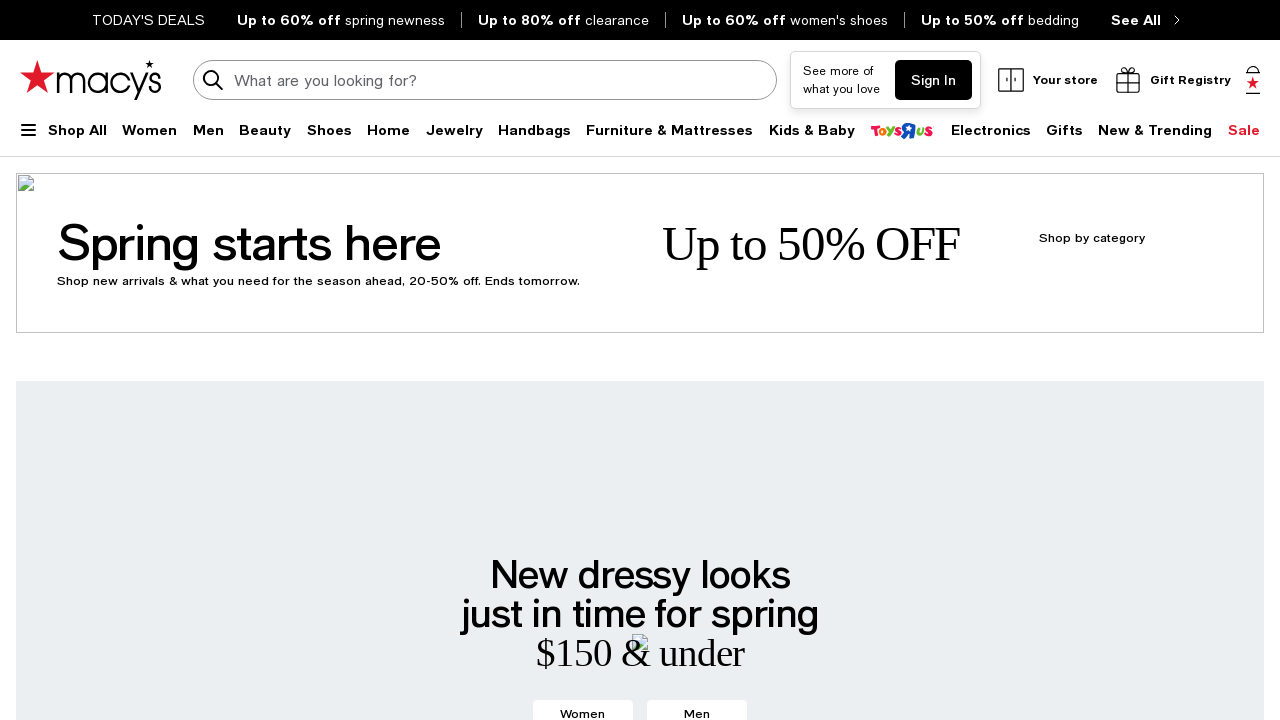

Cleared the search input field on input#searchInput, input[name='keyword'], input[data-auto='searchInput']
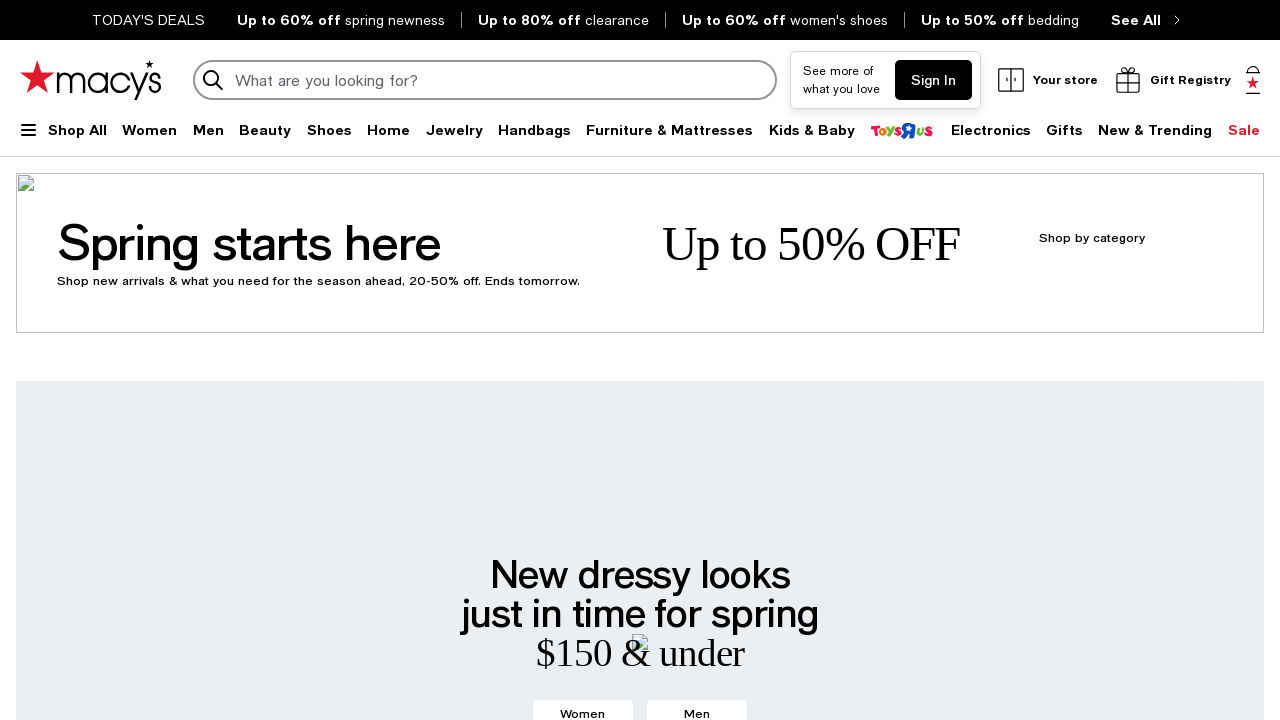

Entered search term 'Men's Shirts' in search box on input#searchInput, input[name='keyword'], input[data-auto='searchInput']
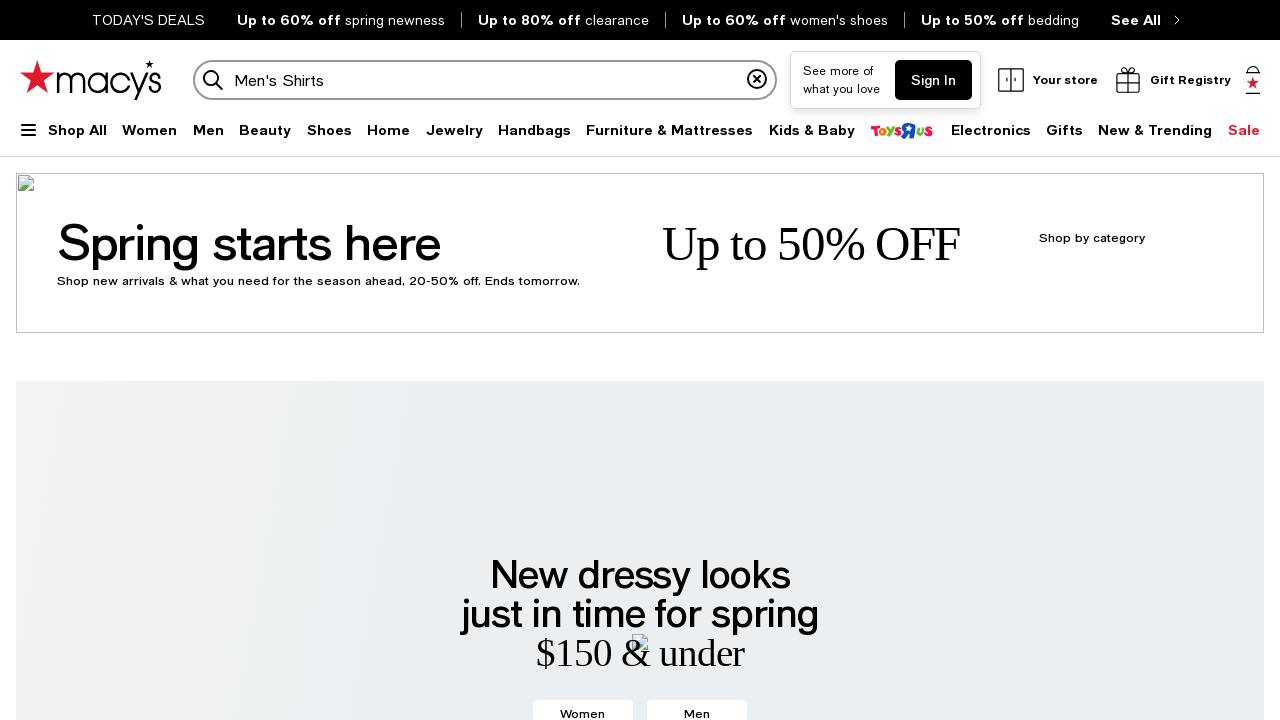

Pressed Enter to submit the search on input#searchInput, input[name='keyword'], input[data-auto='searchInput']
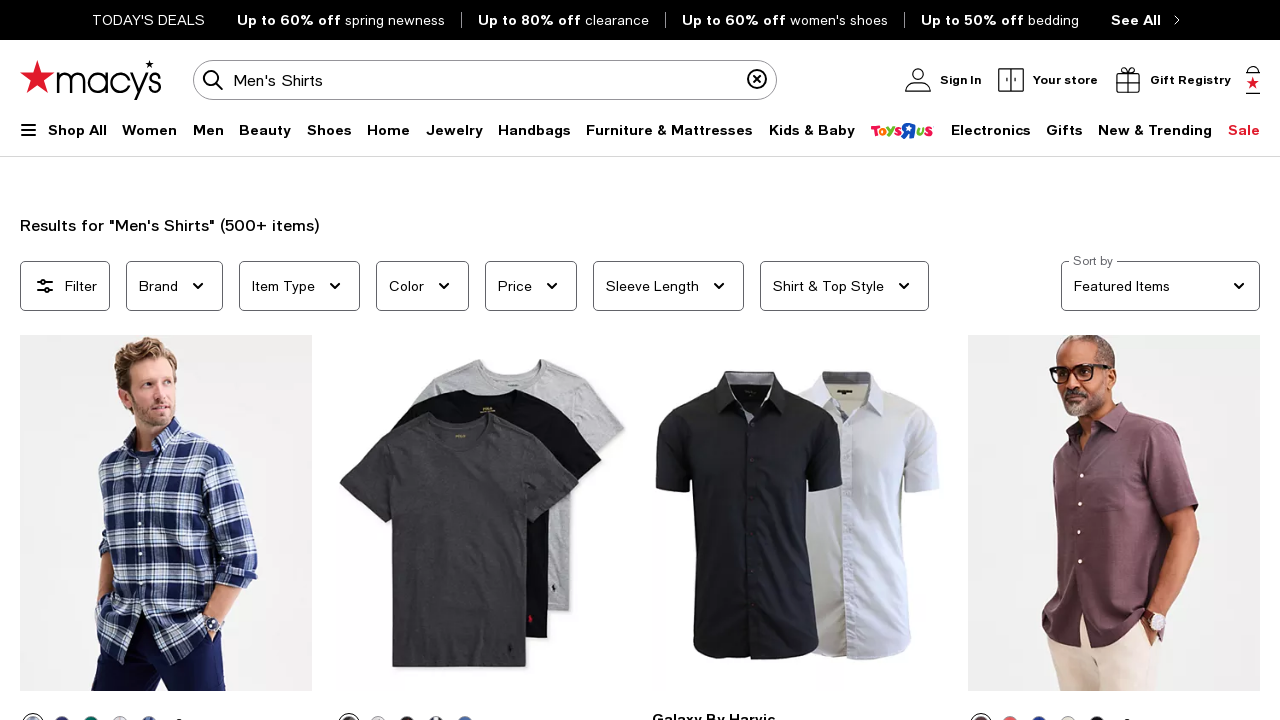

Waited for search results to load (networkidle)
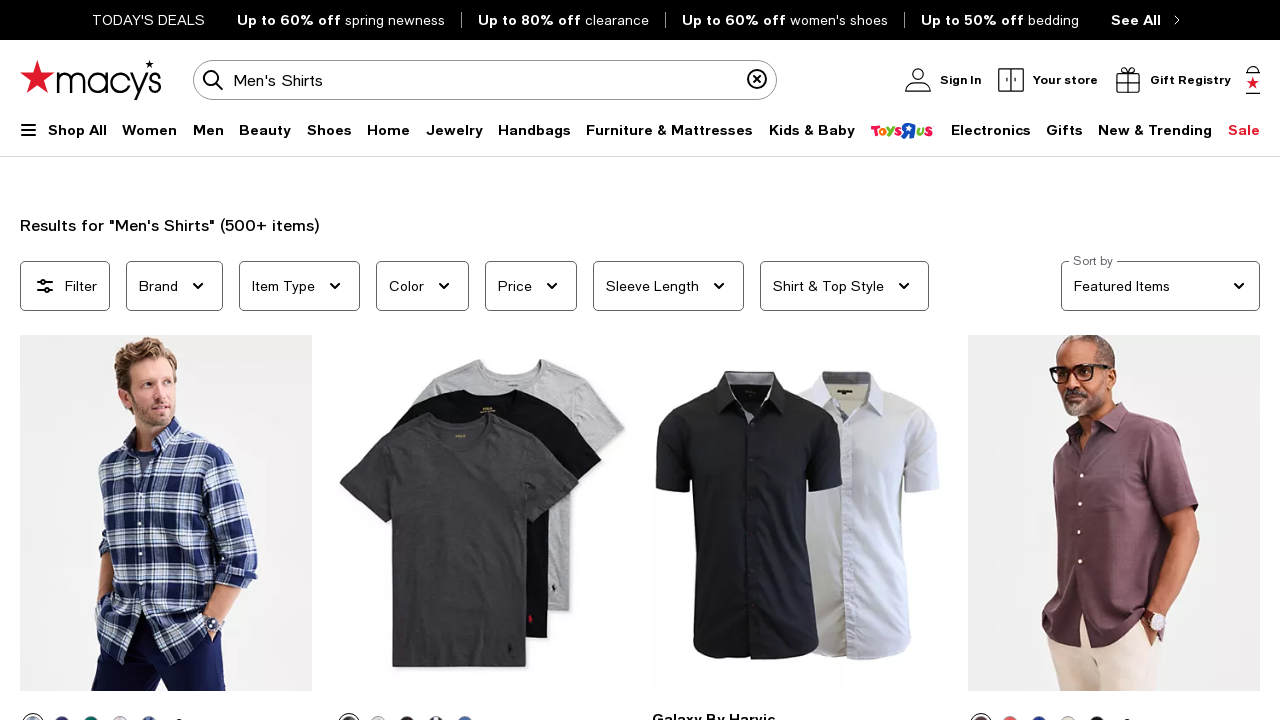

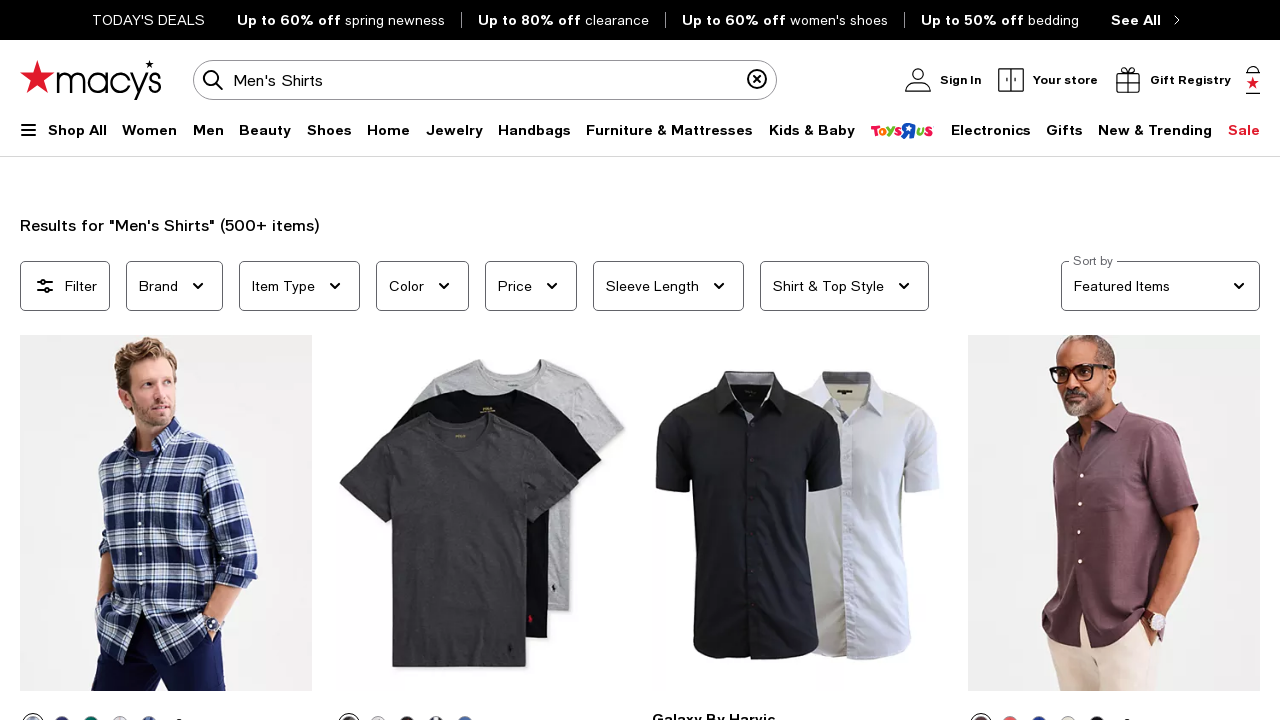